Navigates to Aarav Bullion homepage and verifies that the swiper container with trending price tables is loaded.

Starting URL: https://aaravbullion.in/

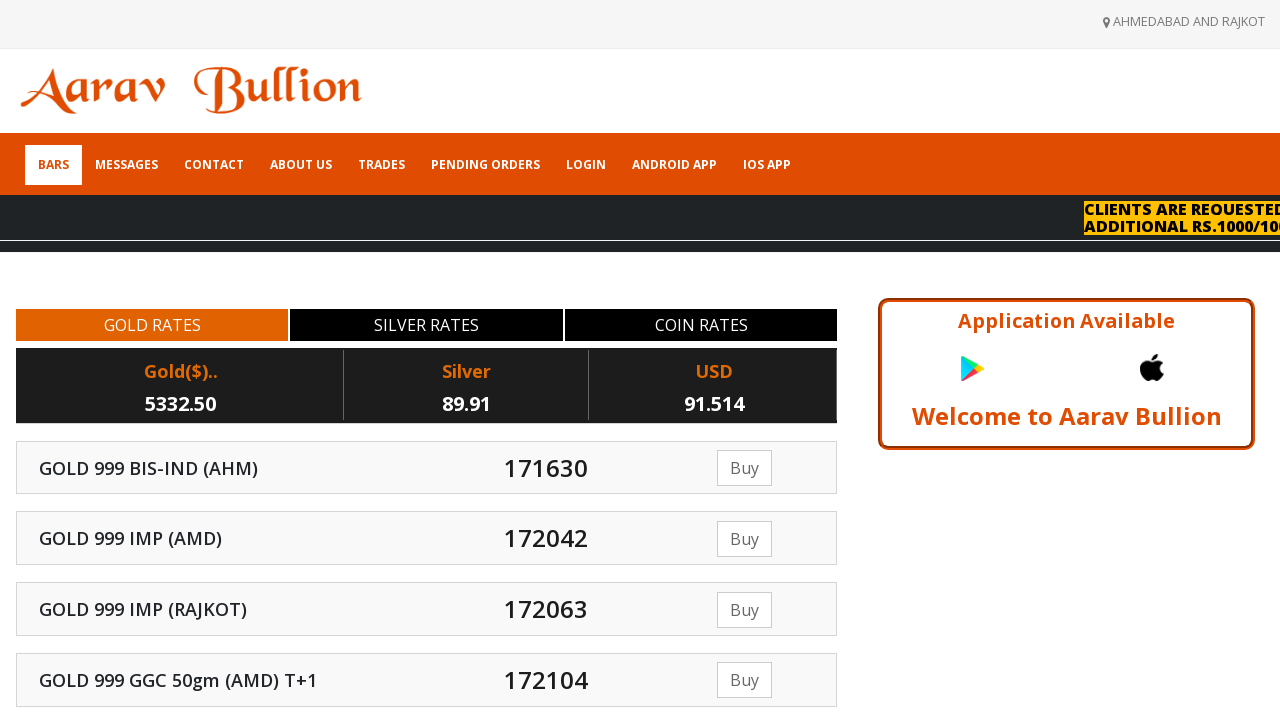

Waited for swiper container to be present
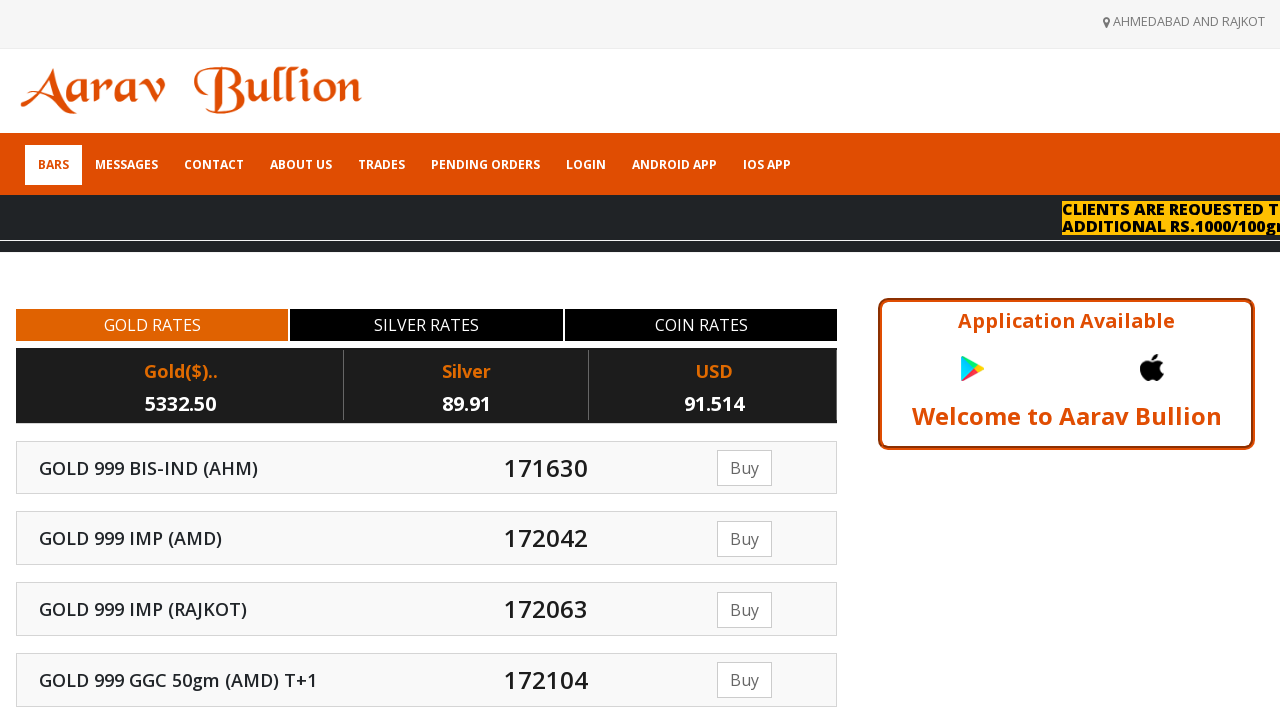

Waited 2 seconds for slides to fully load
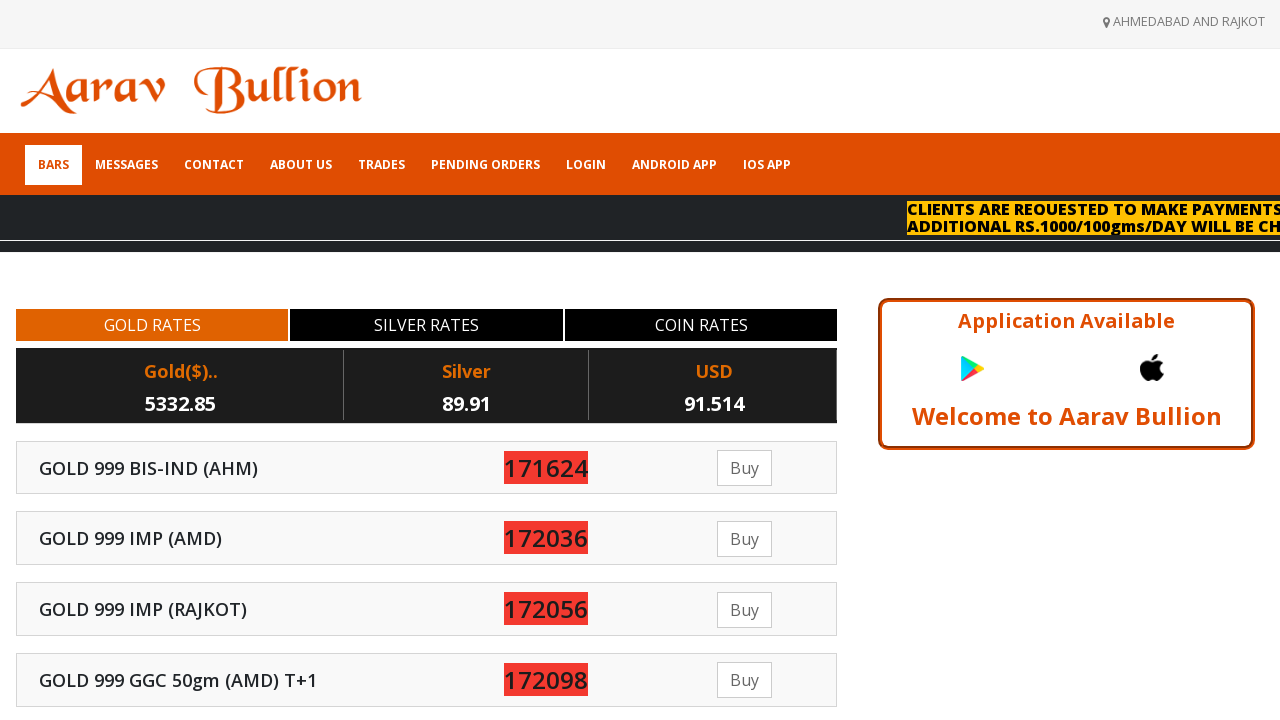

Verified trending table structure is loaded
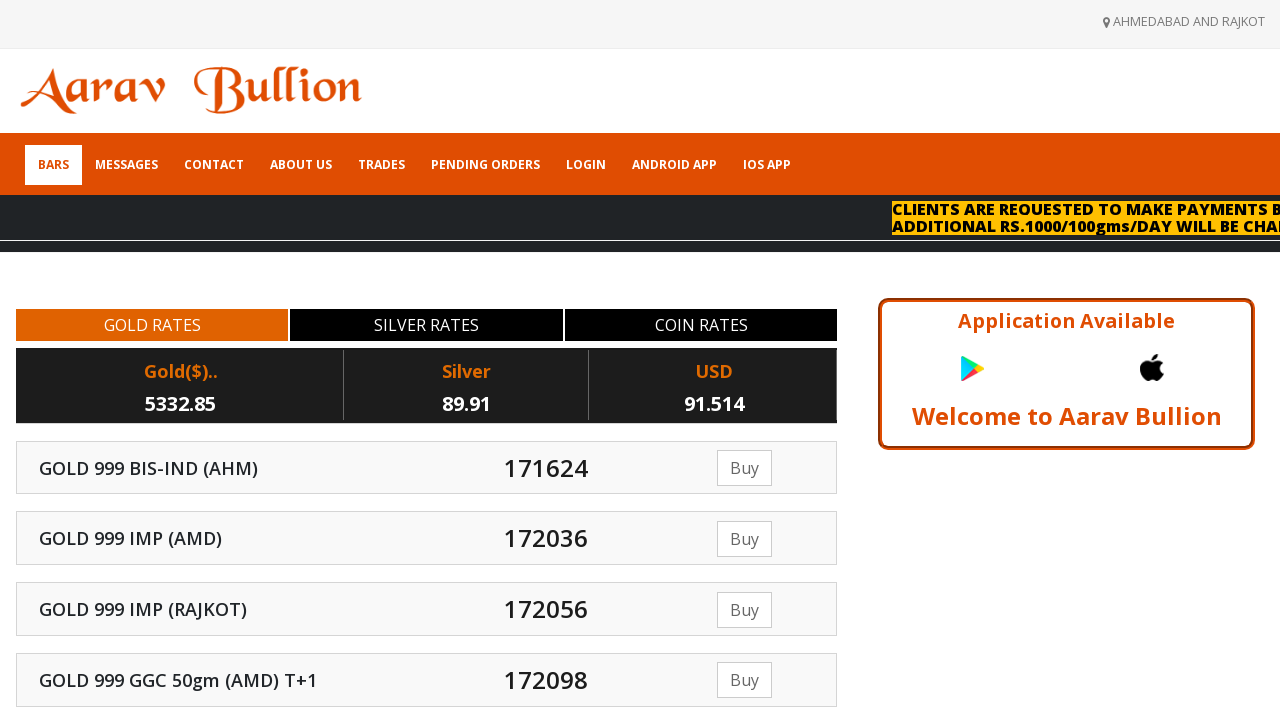

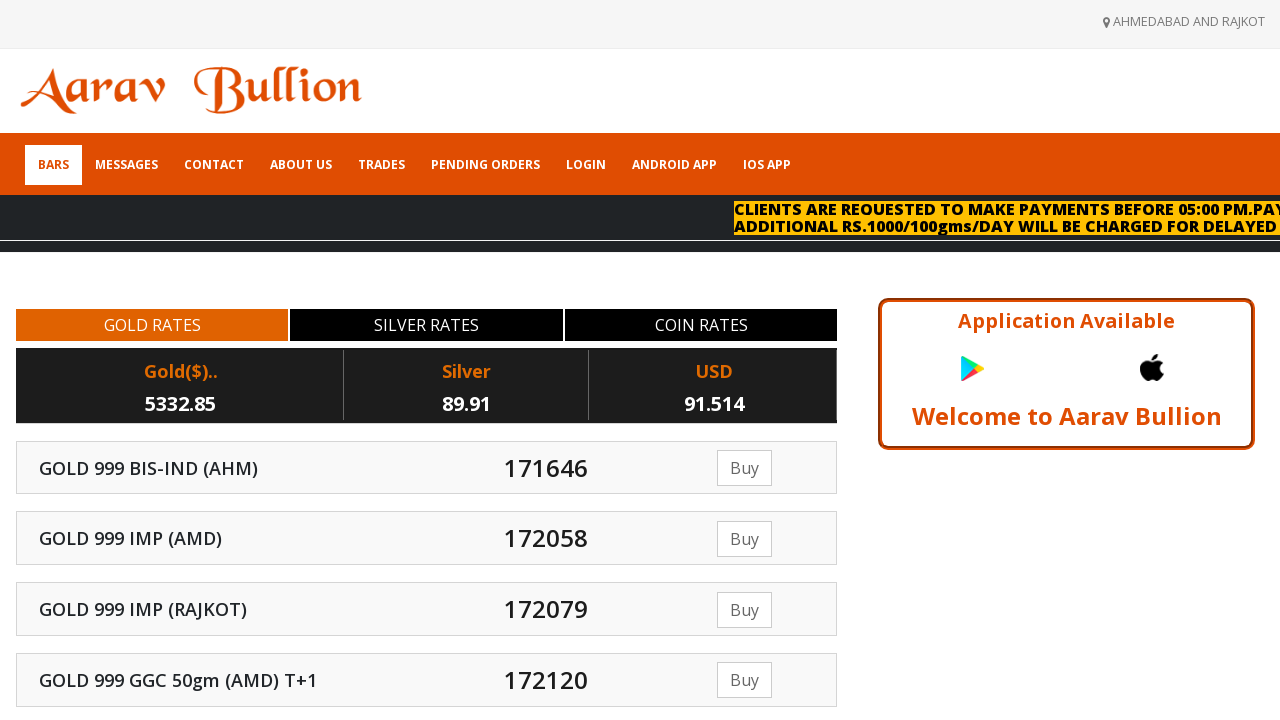